Tests confirmation alert by clicking confirm button and dismissing the alert

Starting URL: https://demoqa.com/alerts

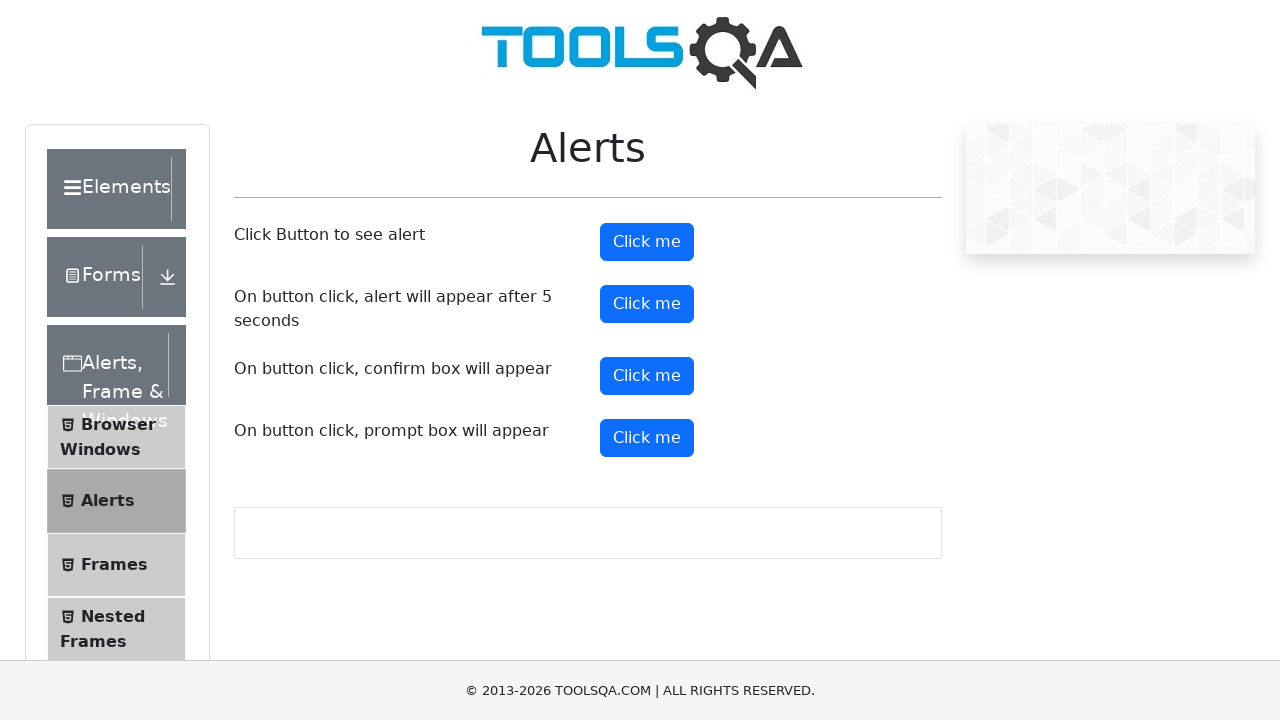

Scrolled to bottom of page
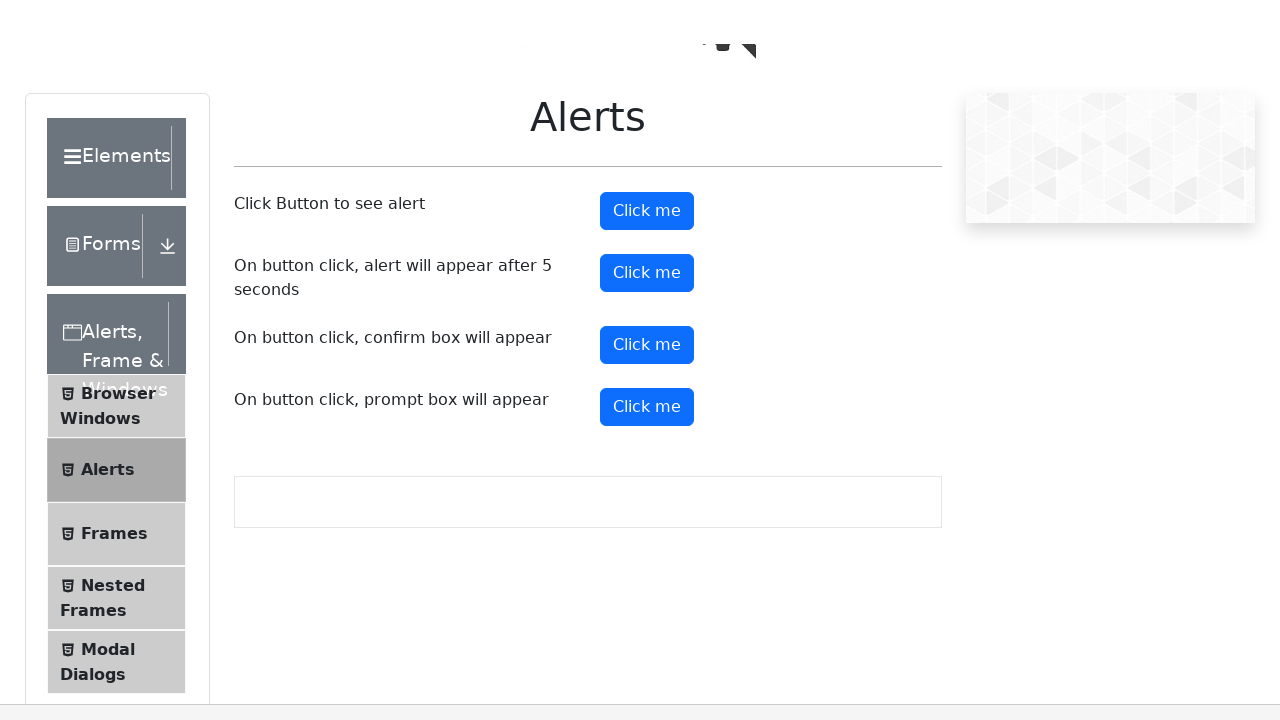

Set up dialog handler to dismiss alerts
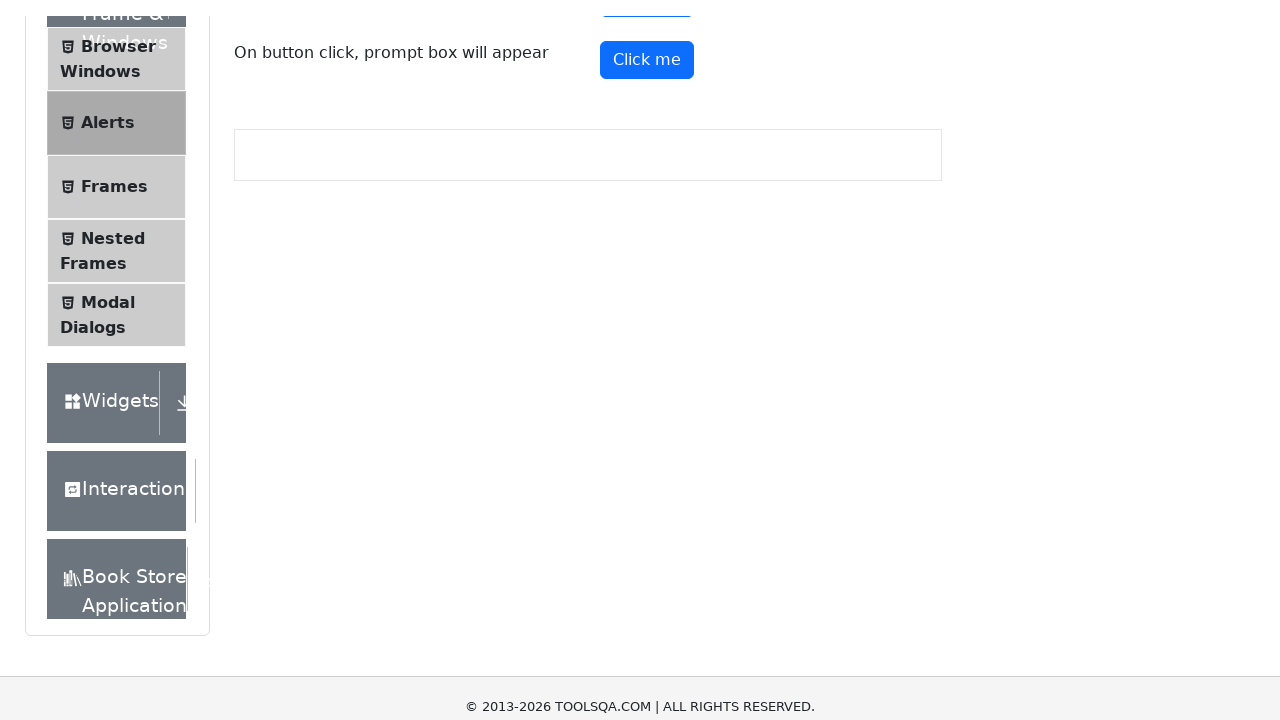

Clicked confirm button to trigger confirmation alert at (647, 19) on #confirmButton
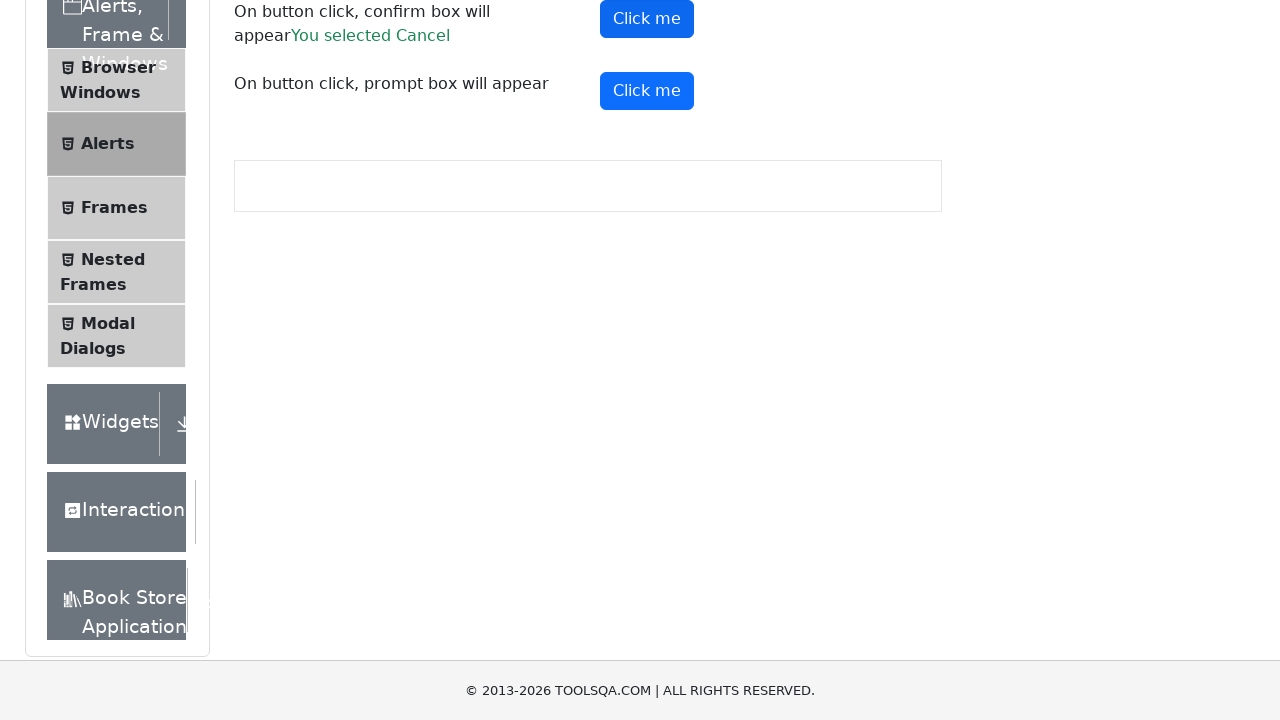

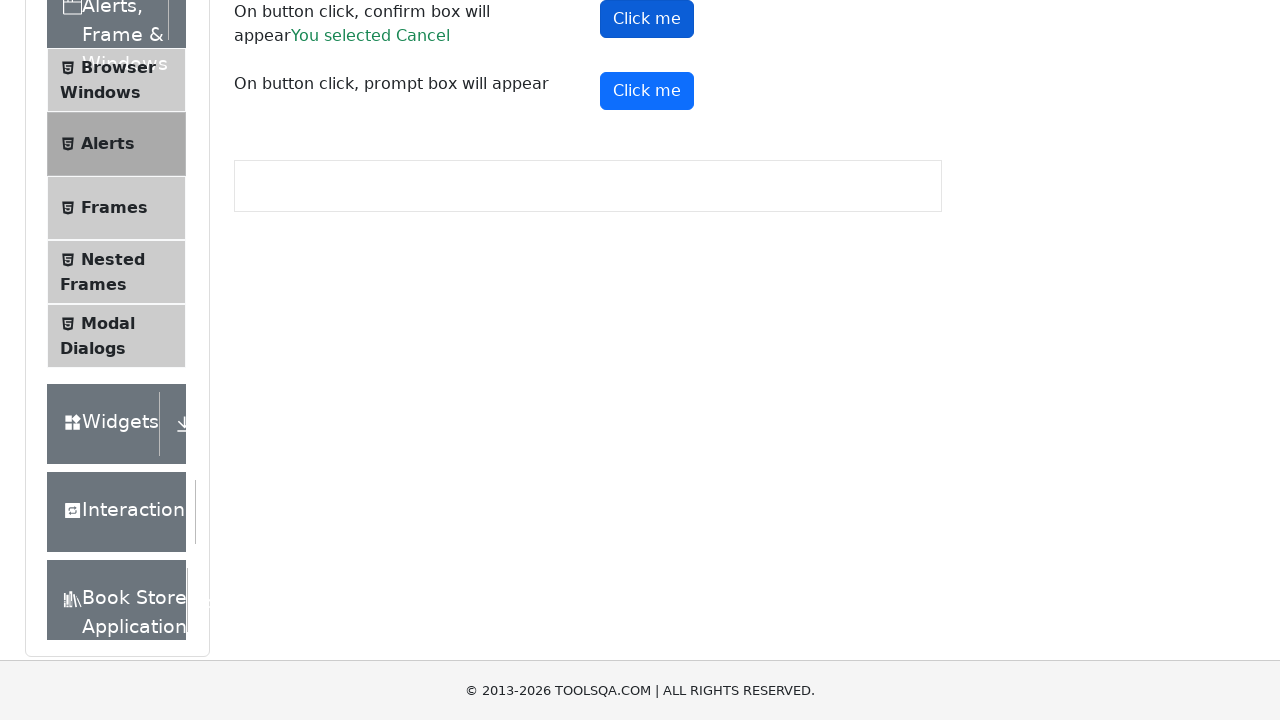